Demonstrates clicking a link using partial link text locator on a practice page

Starting URL: https://rahulshettyacademy.com/loginpagePractise/

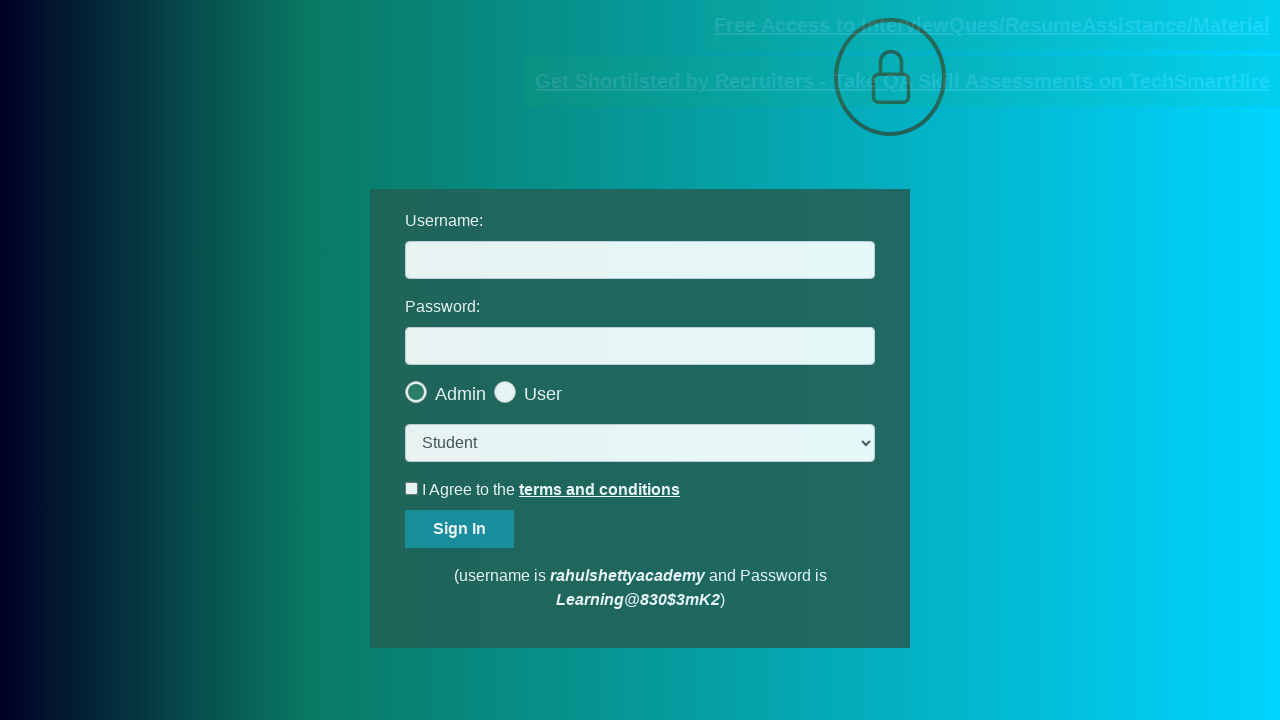

Navigated to login practice page
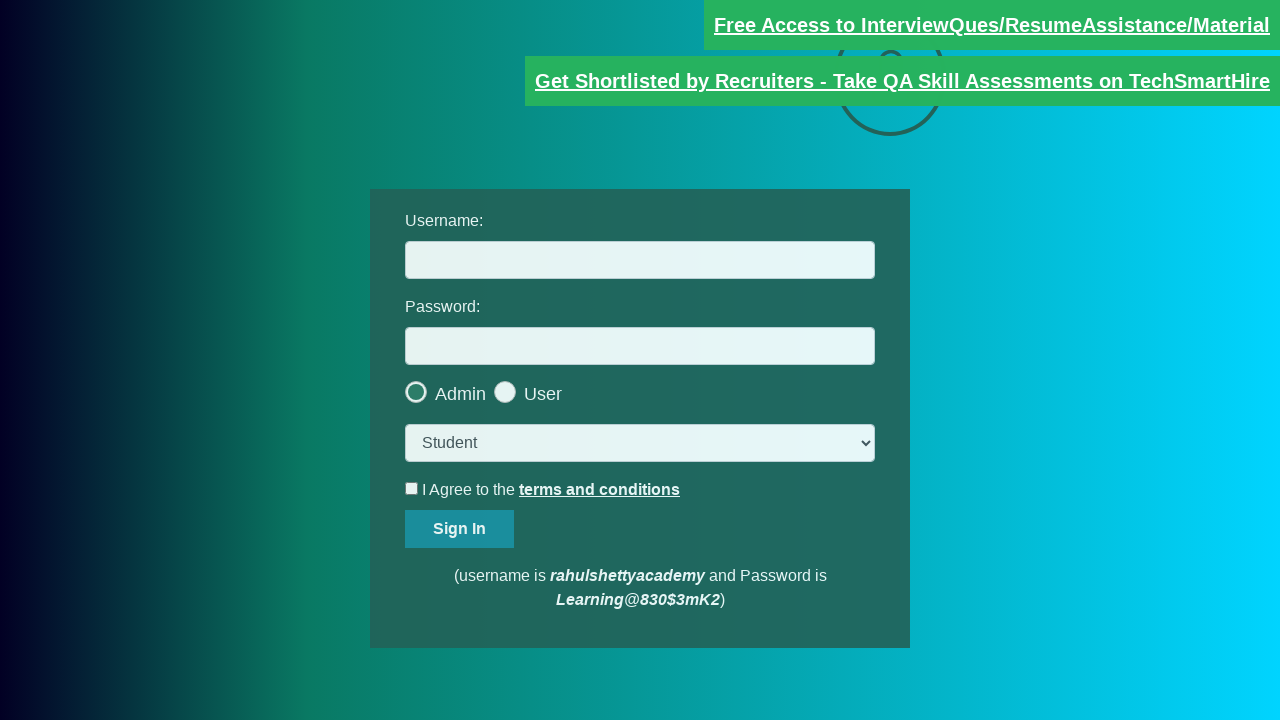

Clicked link with partial text 'Free Access to InterviewQues' at (992, 25) on text=Free Access to InterviewQues
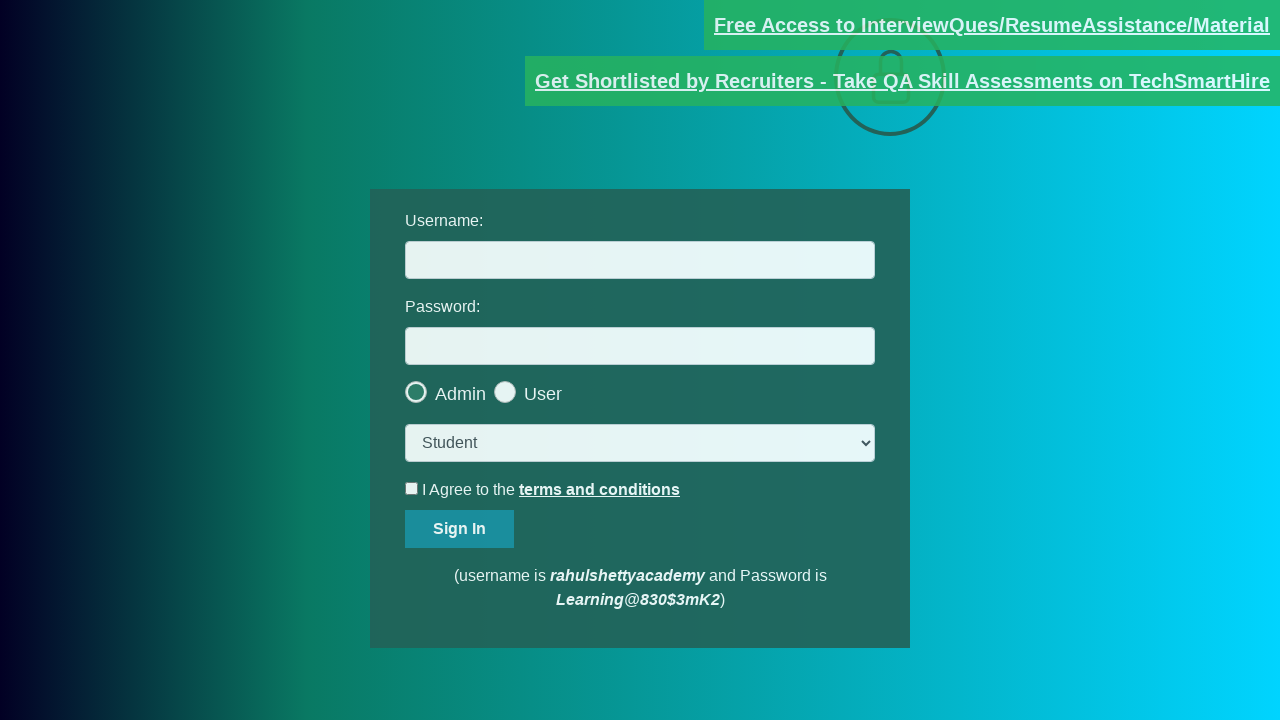

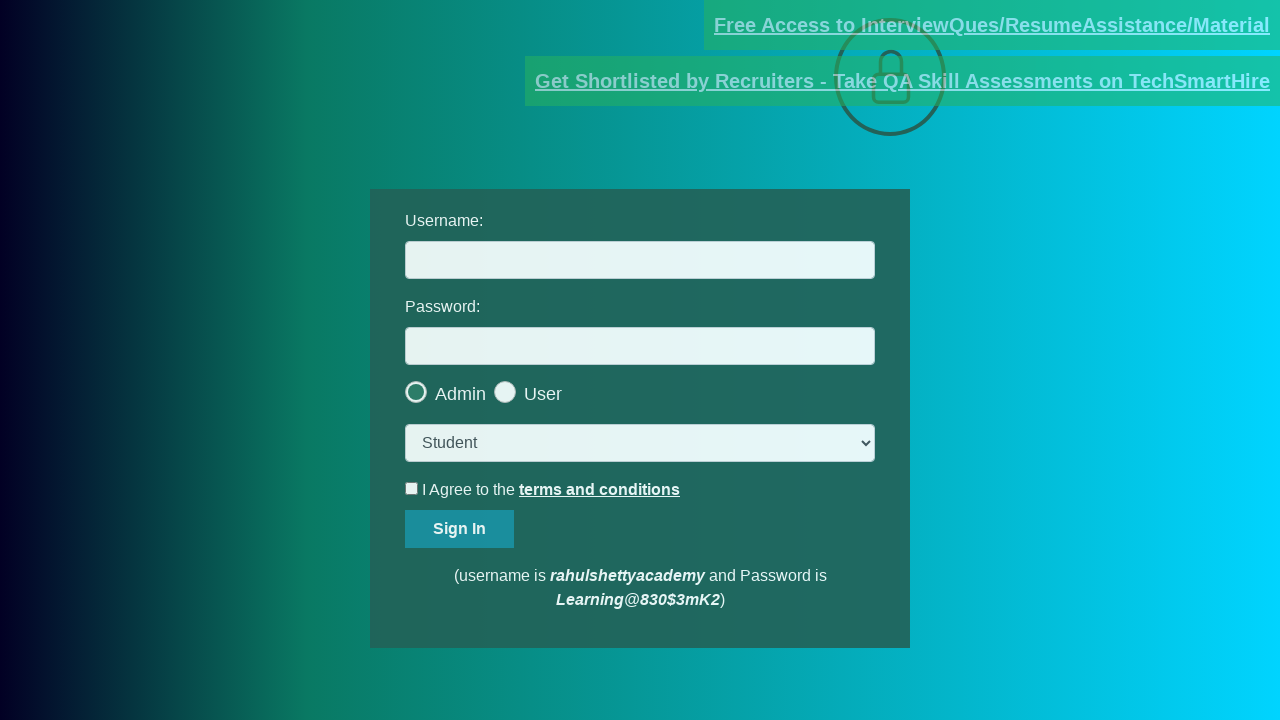